Tests the Selenium demo web form by entering text into the text input field and password field to verify form input functionality.

Starting URL: https://www.selenium.dev/selenium/web/web-form.html

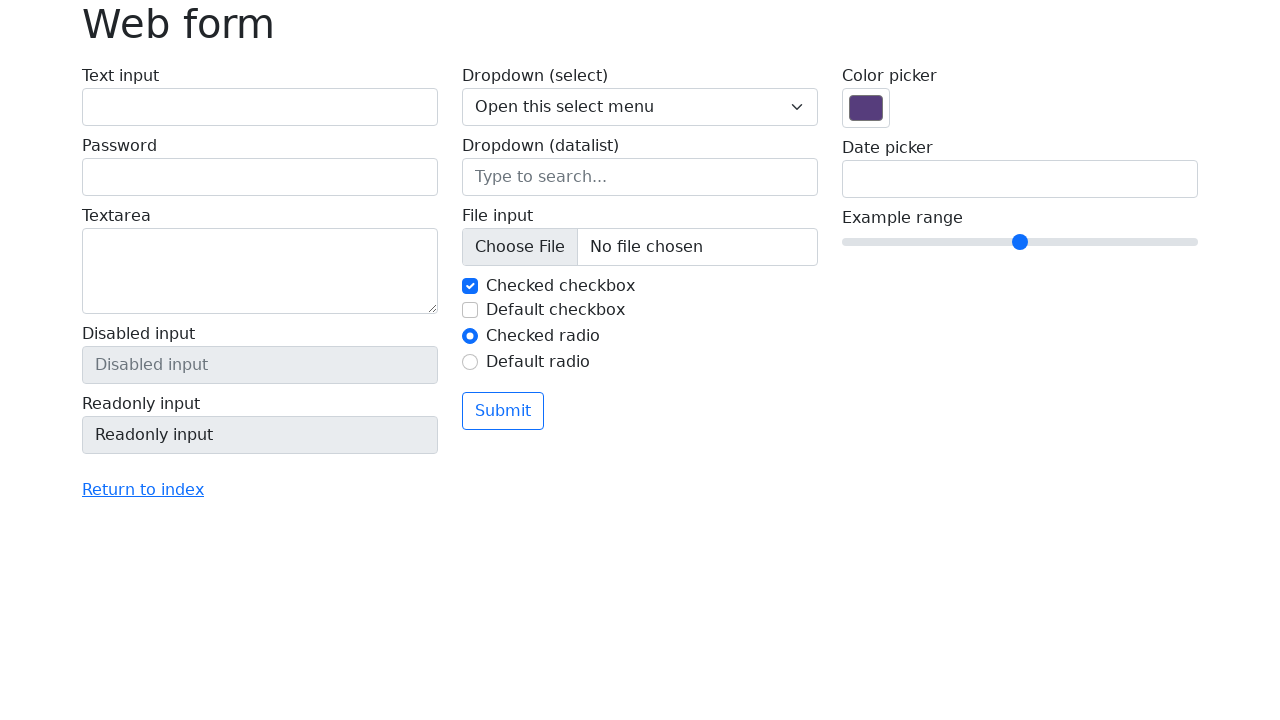

Filled text input field with 'SS' on #my-text-id
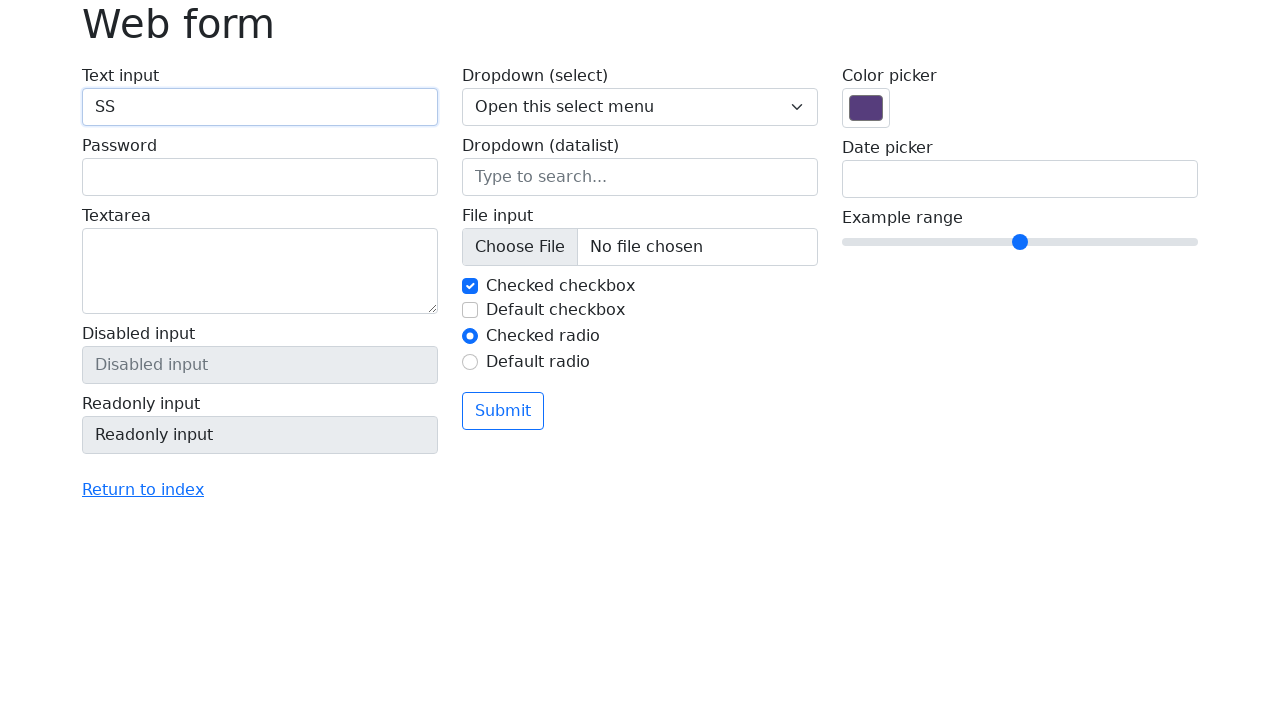

Filled password field with 'SS1234' on input[name='my-password']
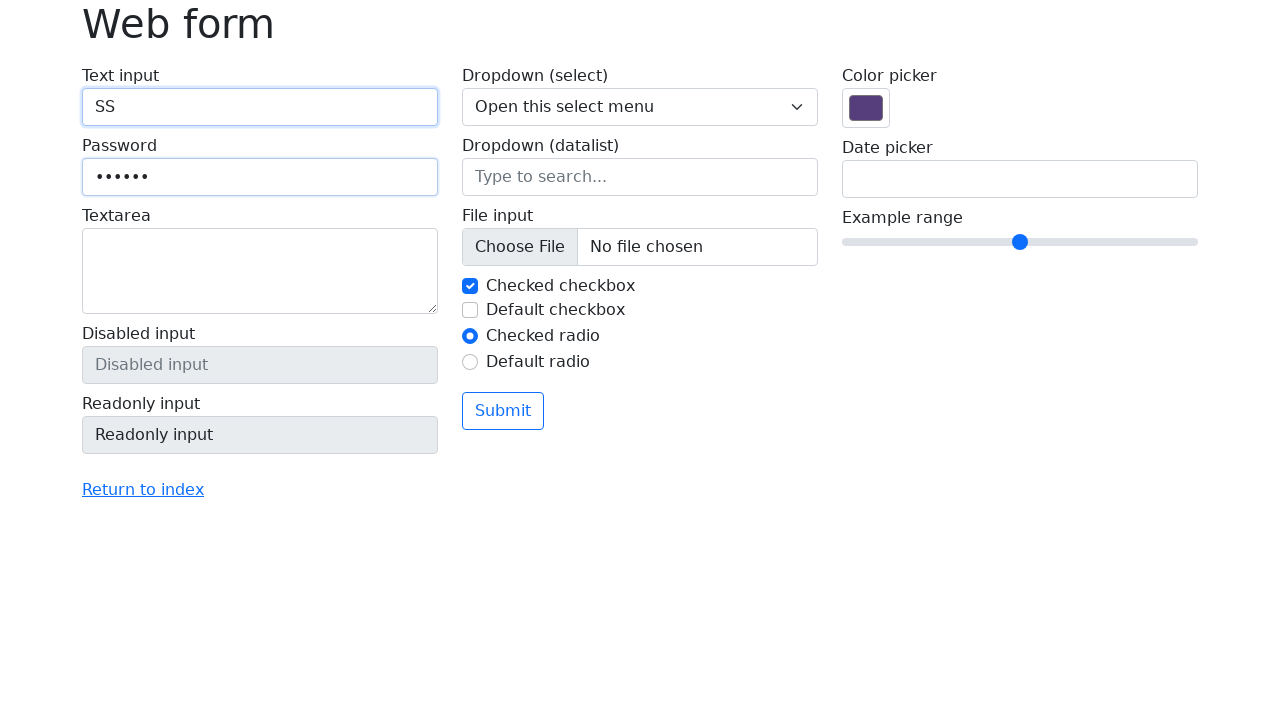

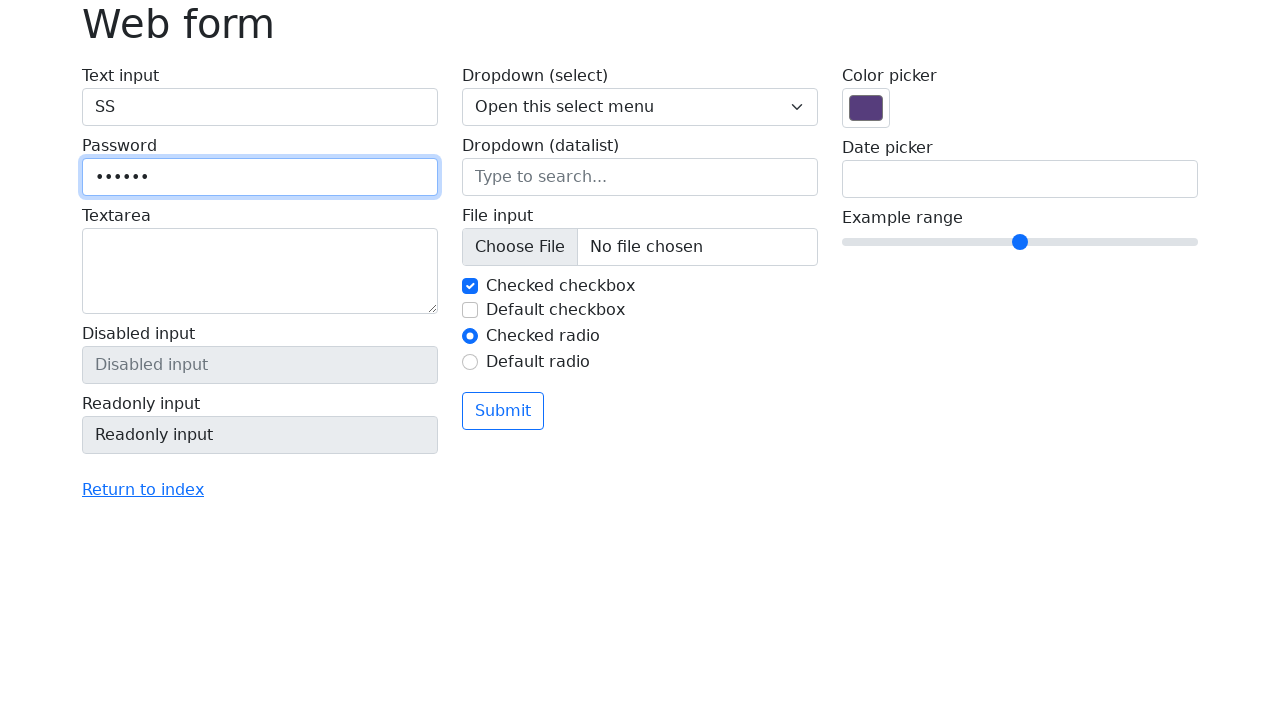